Tests navigation from the main page to the Add/Remove Elements page and verifies the page header.

Starting URL: https://the-internet.herokuapp.com/

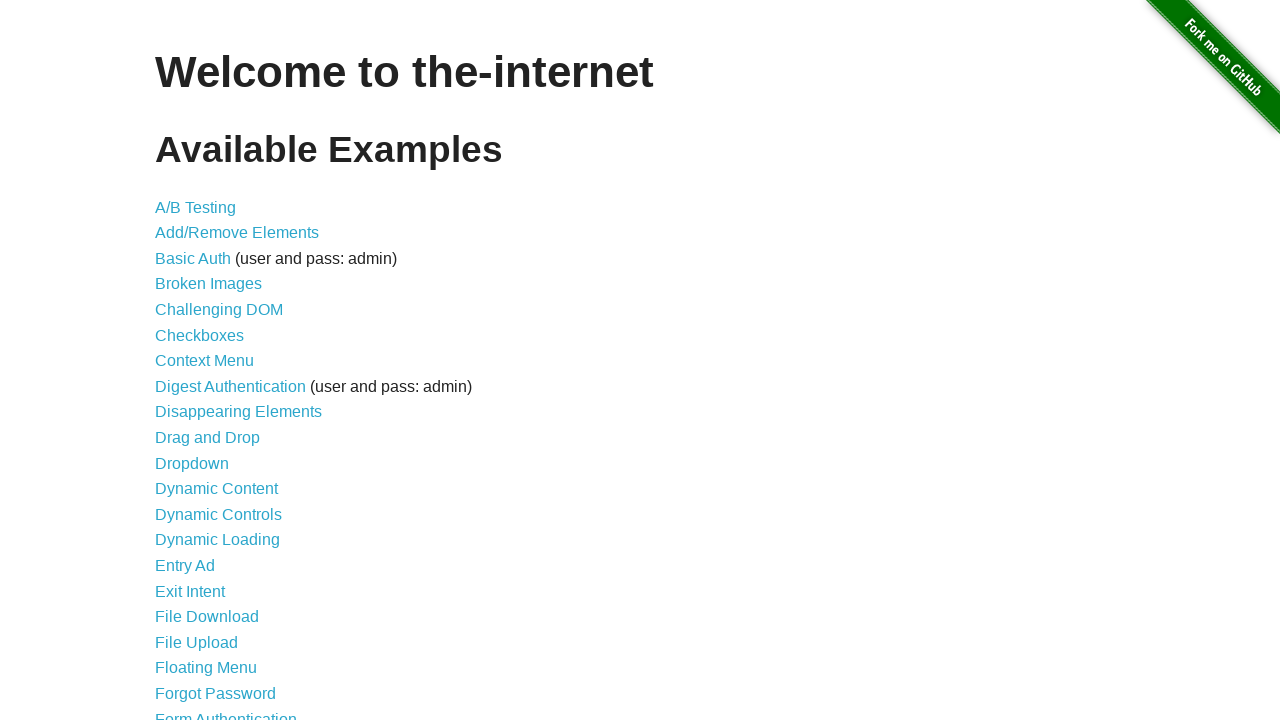

Clicked on Add/Remove Elements link at (237, 233) on a[href='/add_remove_elements/']
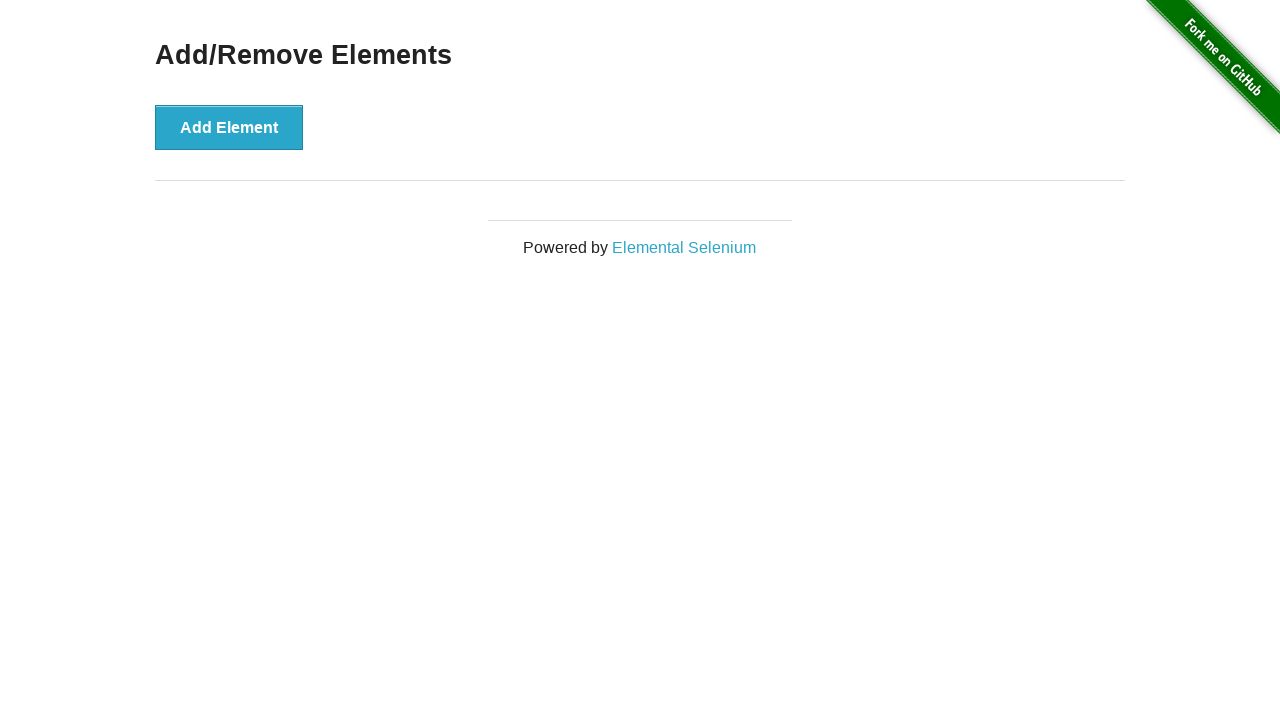

Add/Remove Elements page loaded and header verified
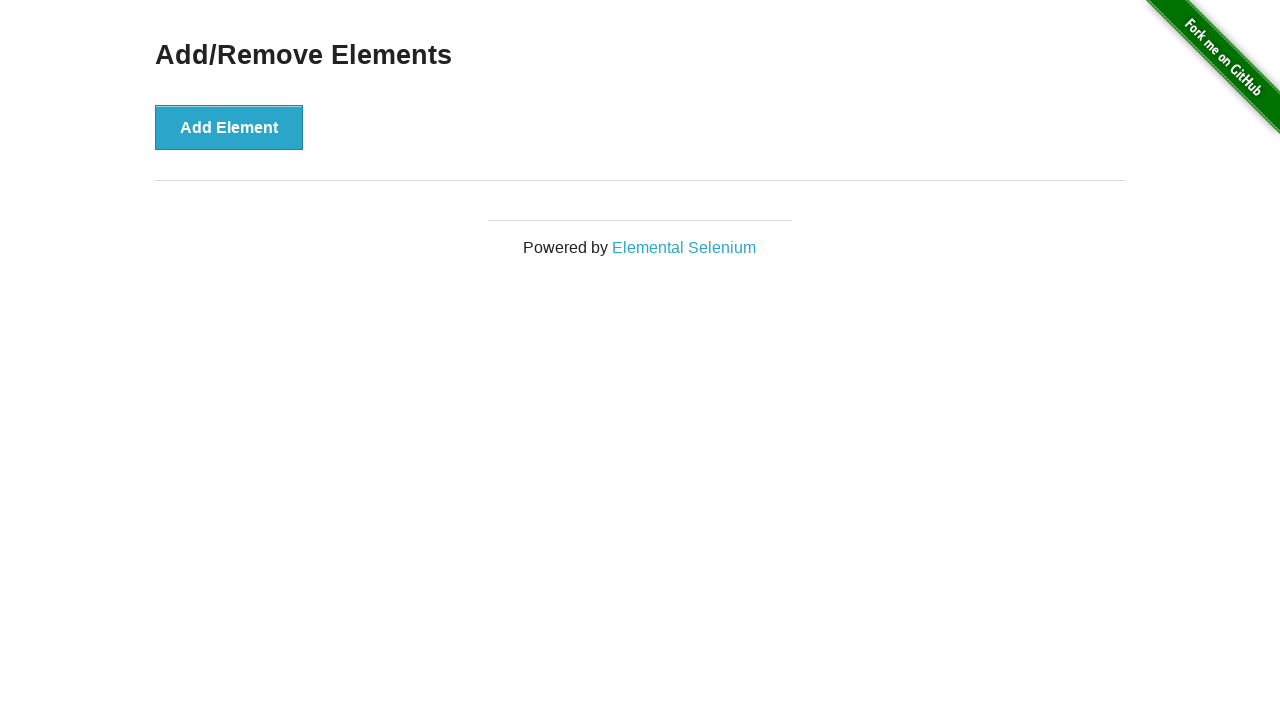

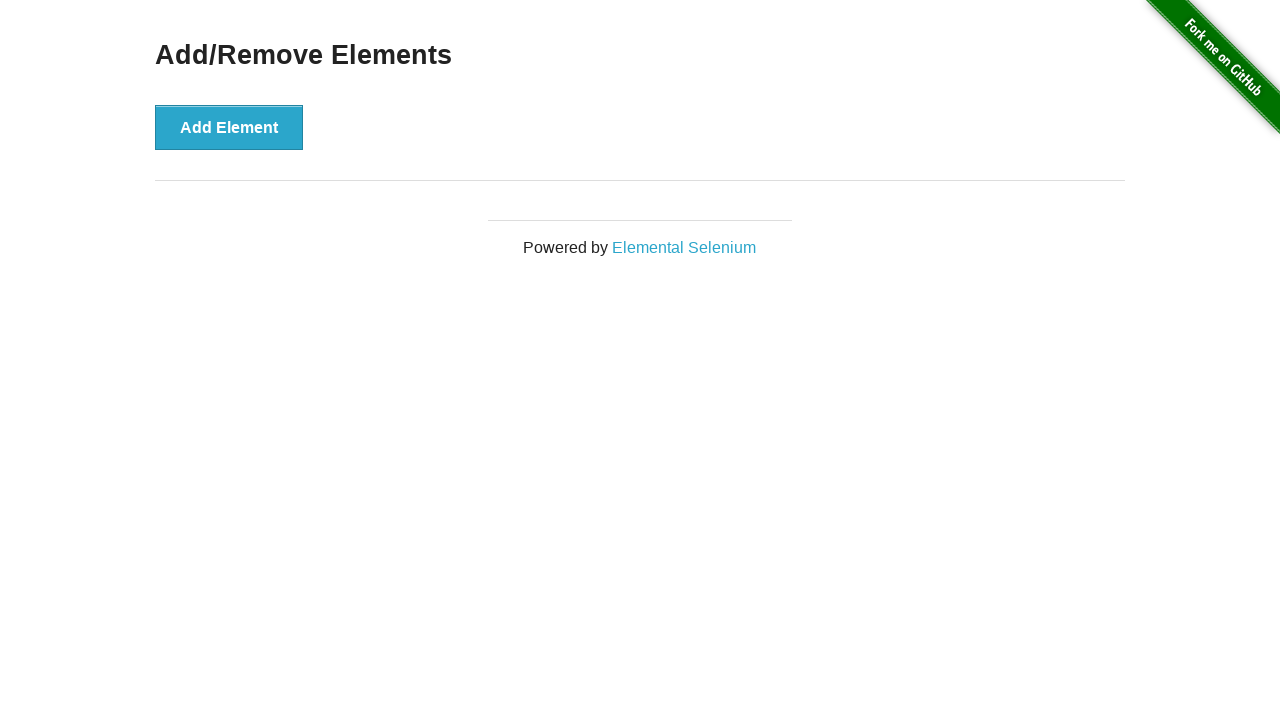